Tests web table interaction by navigating to a demo page, scrolling to a sample table, and extracting text data from a specific cell related to Burj Khalifa

Starting URL: https://www.techlistic.com/2017/02/automate-demo-web-table-with-selenium.html

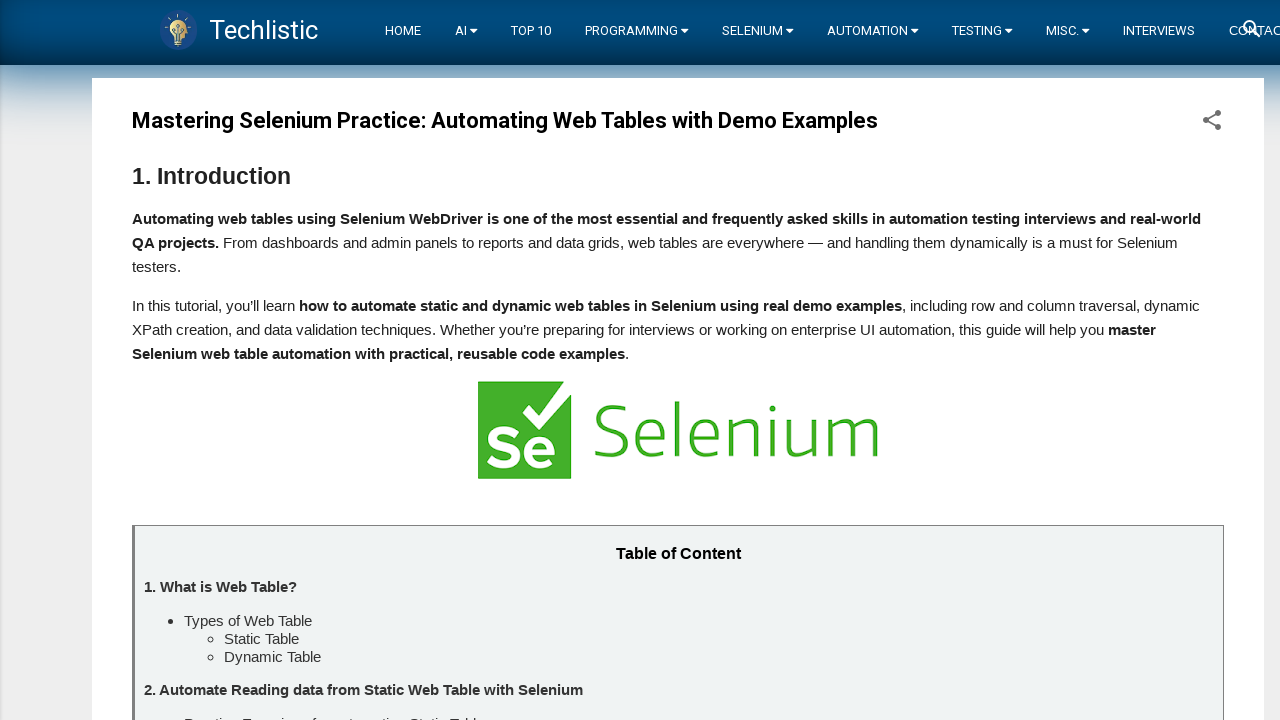

Waited for sample table to become visible
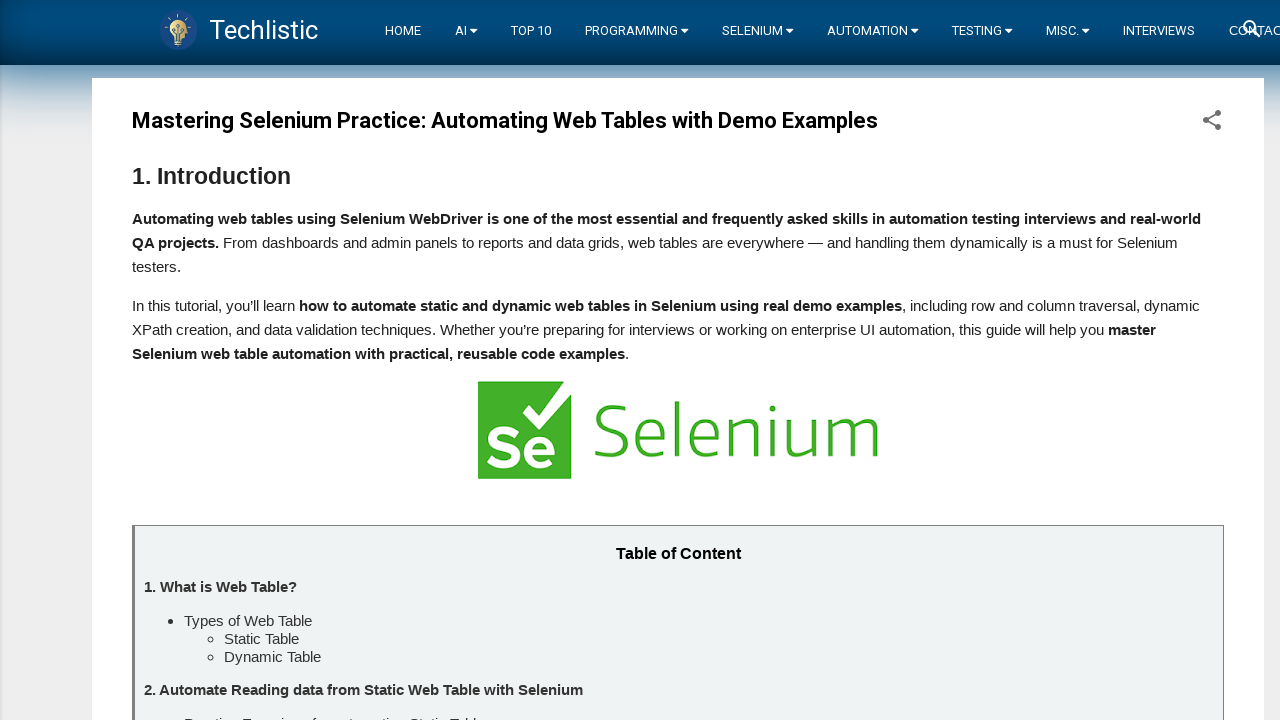

Scrolled sample table into view
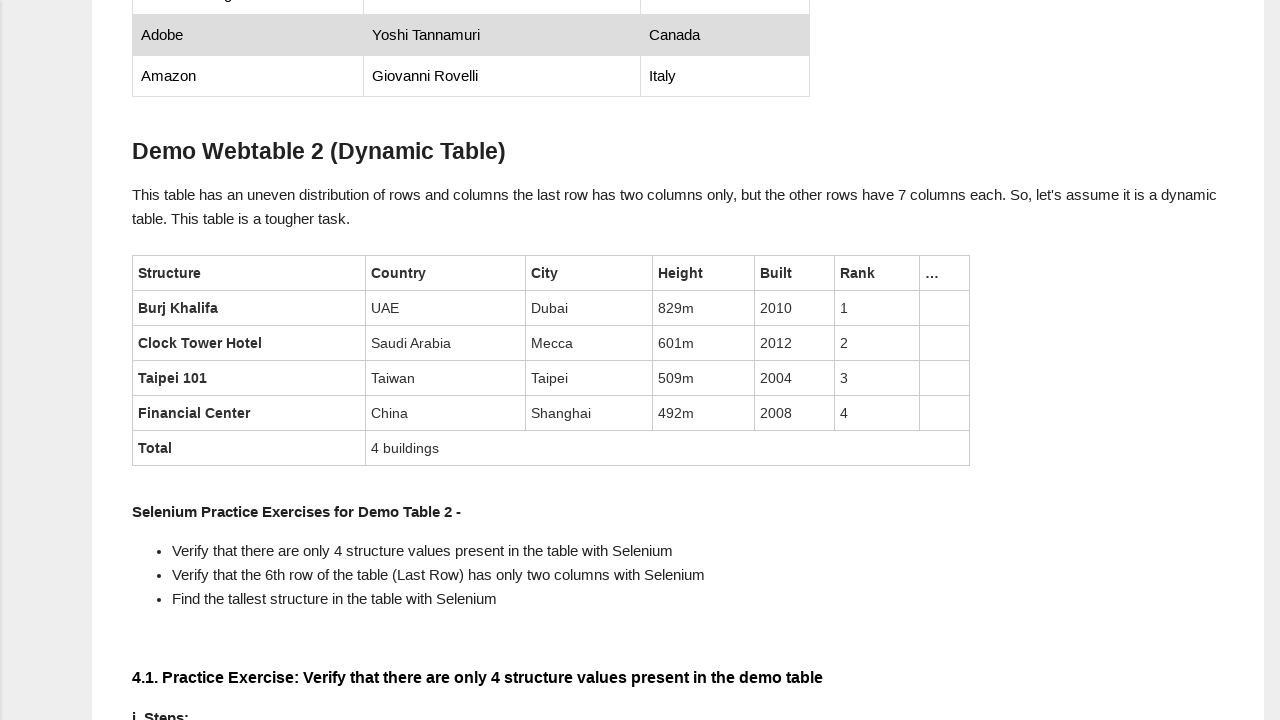

Located and waited for Burj Khalifa height cell (829m) to become visible
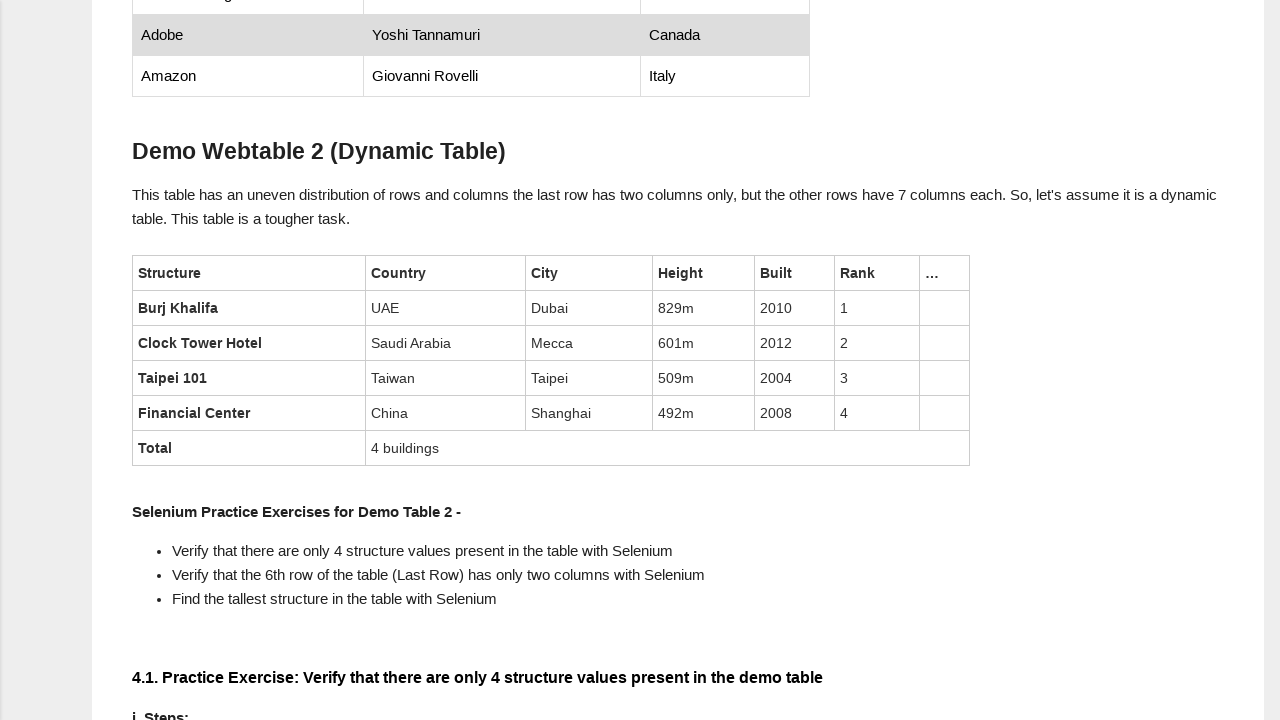

Extracted text content from Burj Khalifa height cell: '829m'
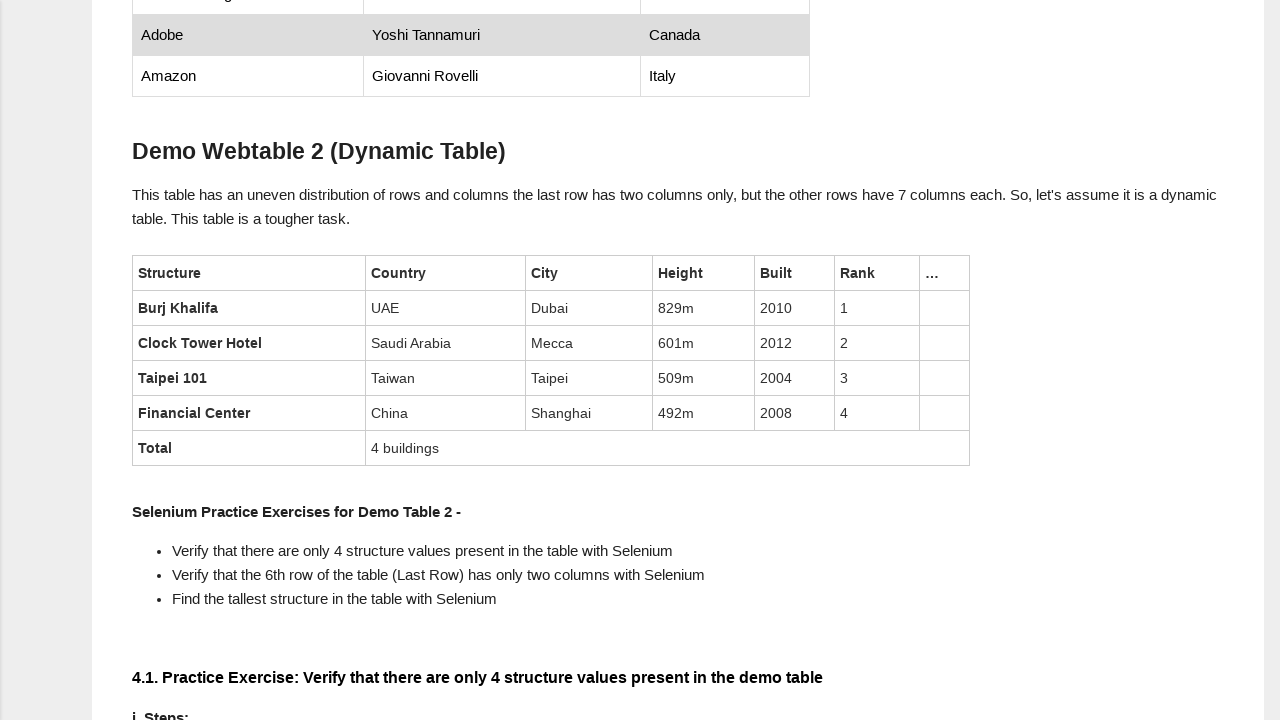

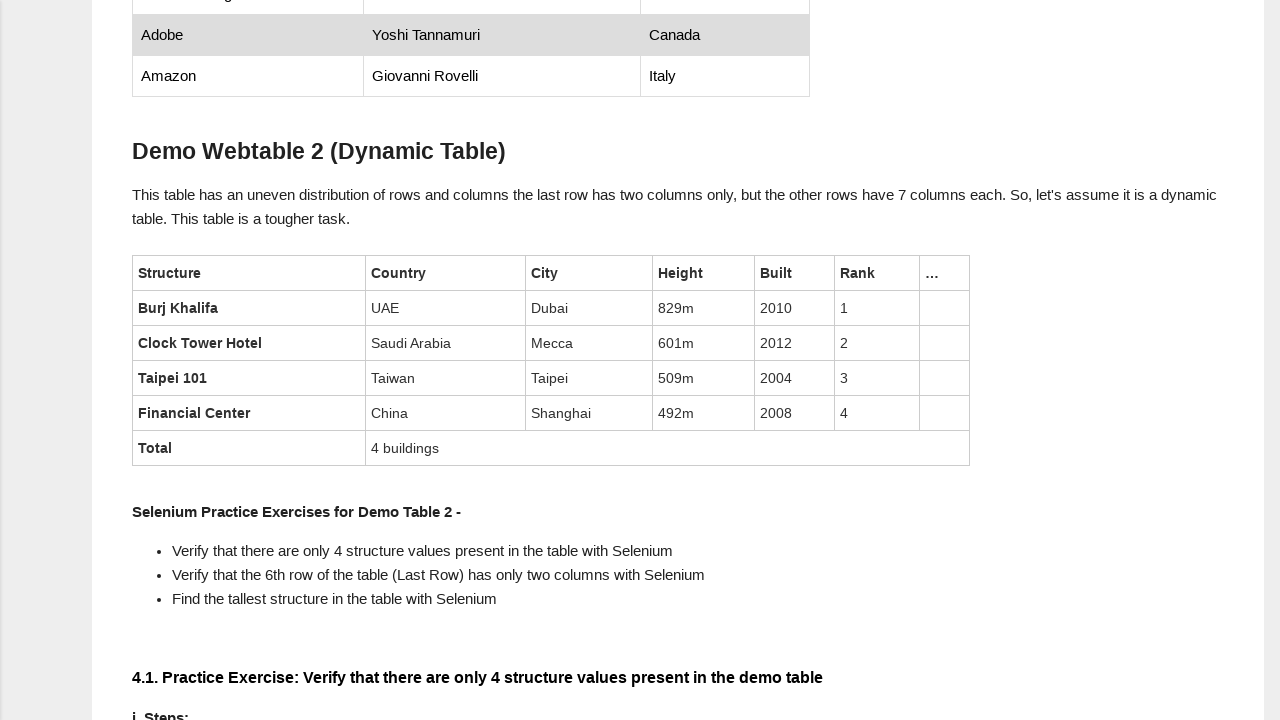